Navigates to the Playwright Python documentation website and clicks the "Get Started" link to access the documentation

Starting URL: https://playwright.dev/python

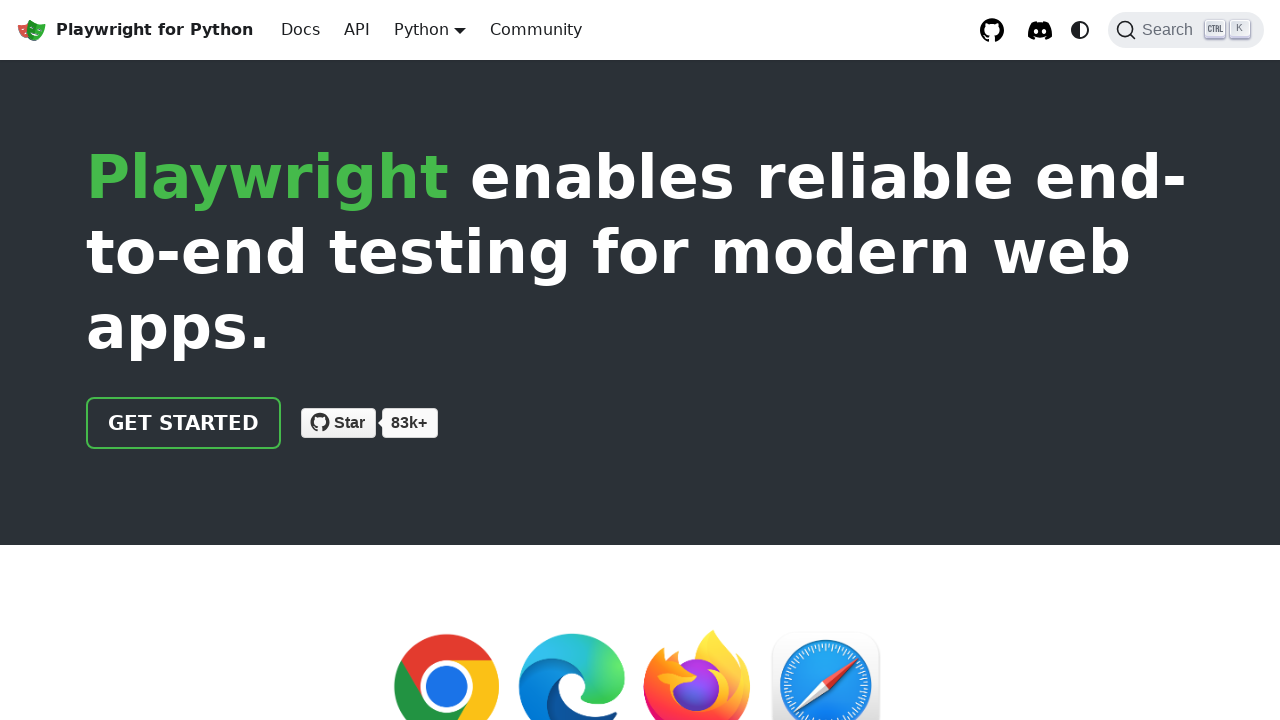

Clicked the 'Get Started' link at (184, 423) on internal:role=link[name="Get Started"i]
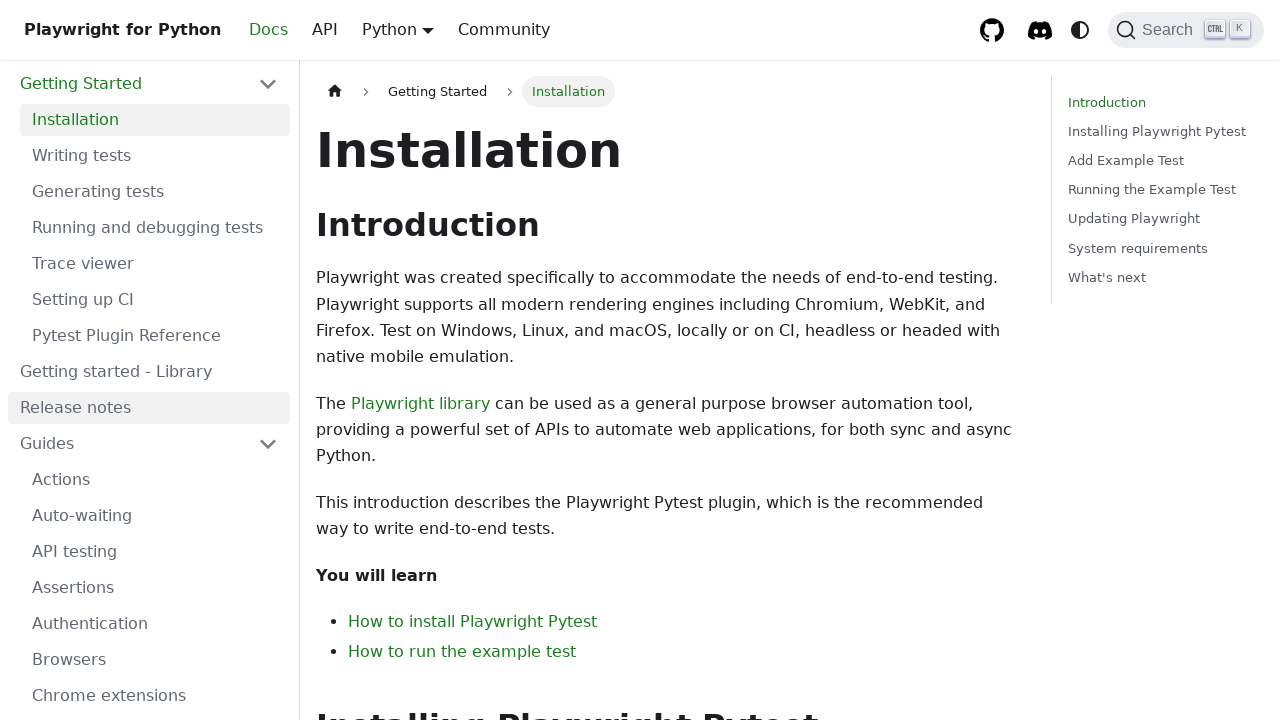

Waited for page load to complete
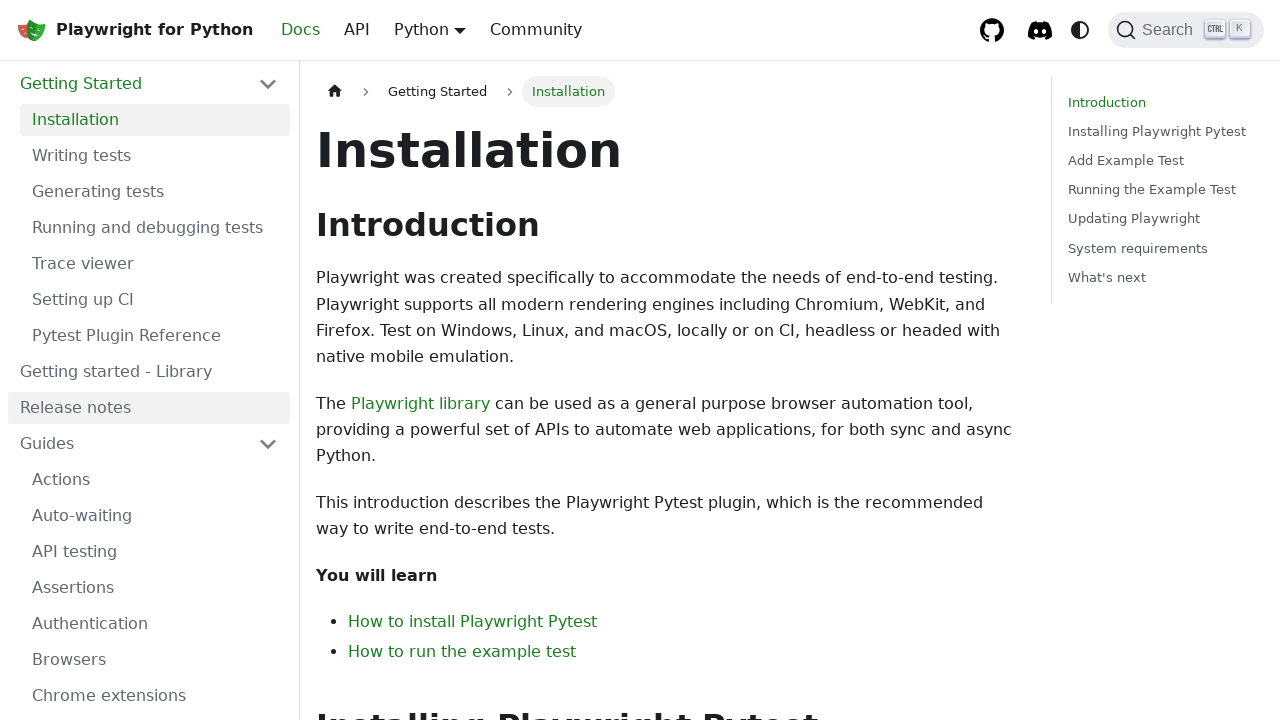

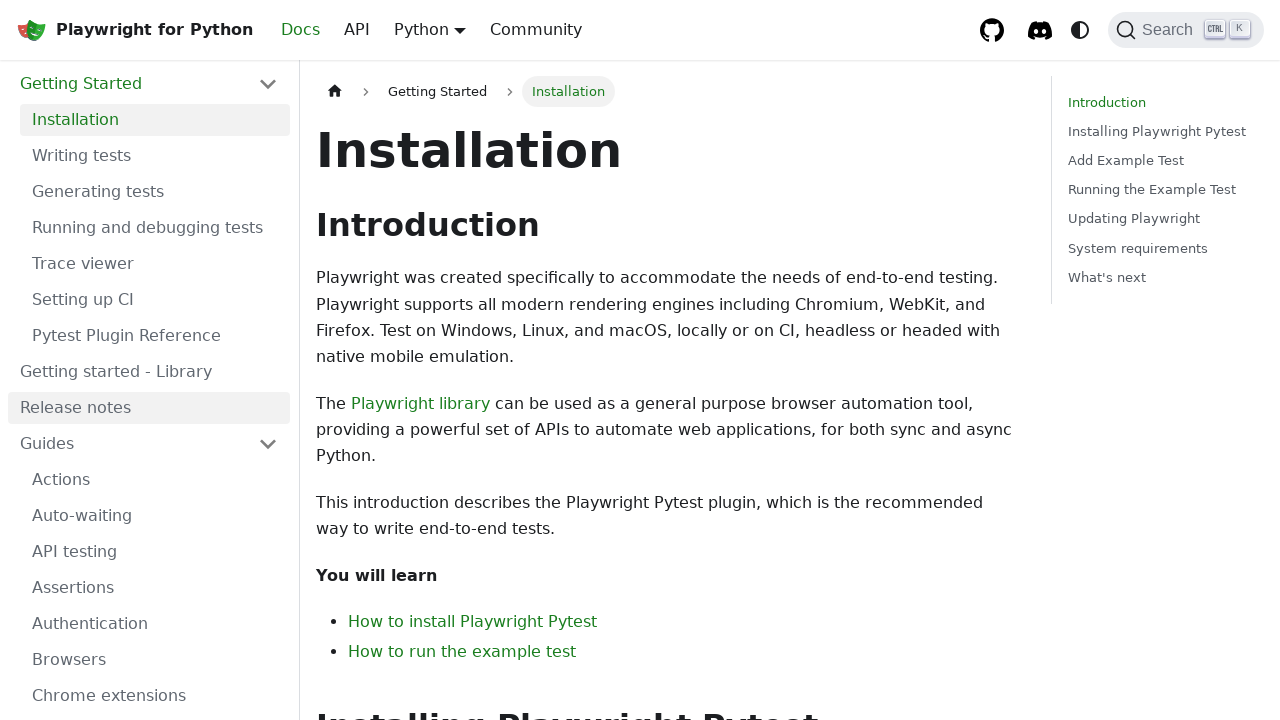